Tests that the todo counter displays the correct number of items

Starting URL: https://demo.playwright.dev/todomvc

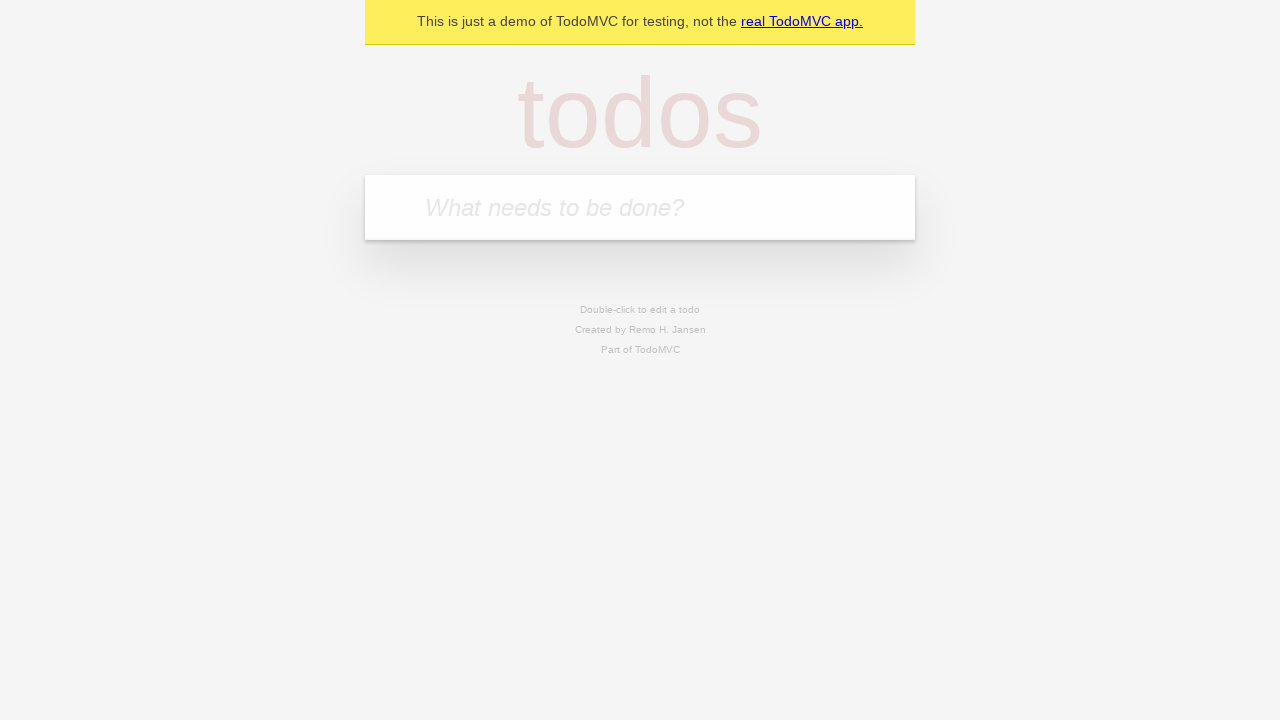

Filled first todo input with 'buy some cheese' on .new-todo
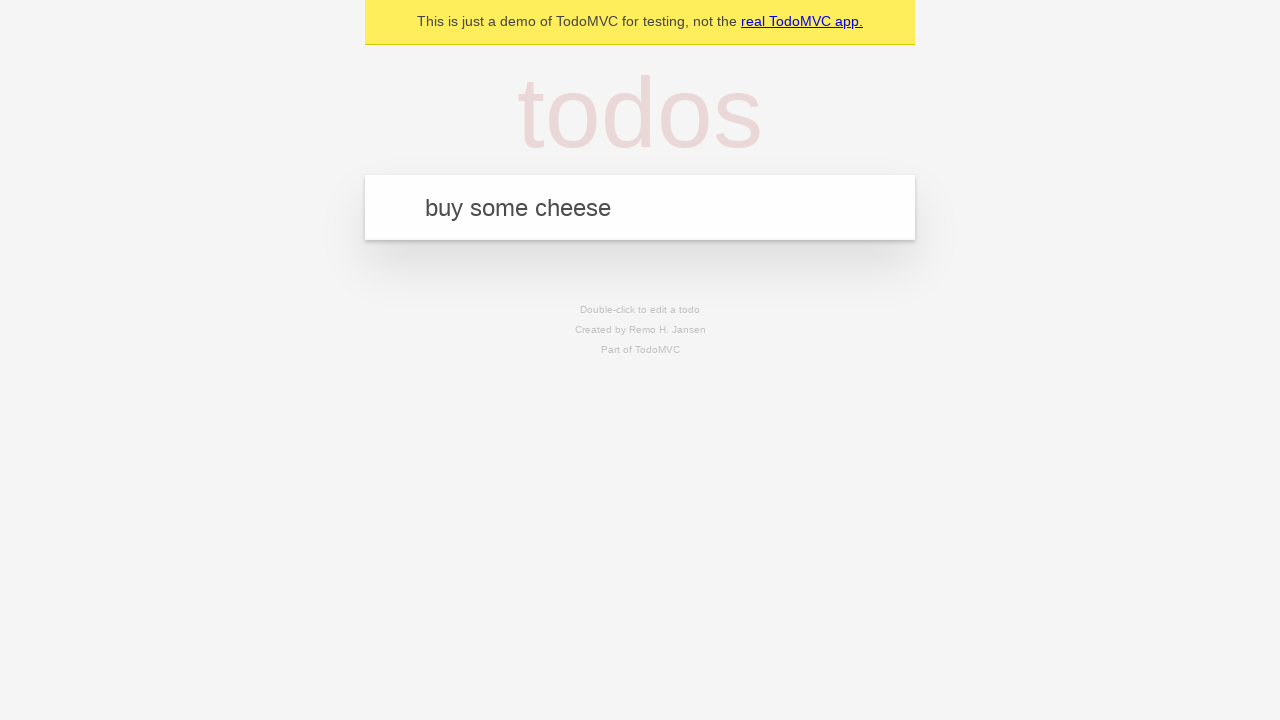

Pressed Enter to add first todo item on .new-todo
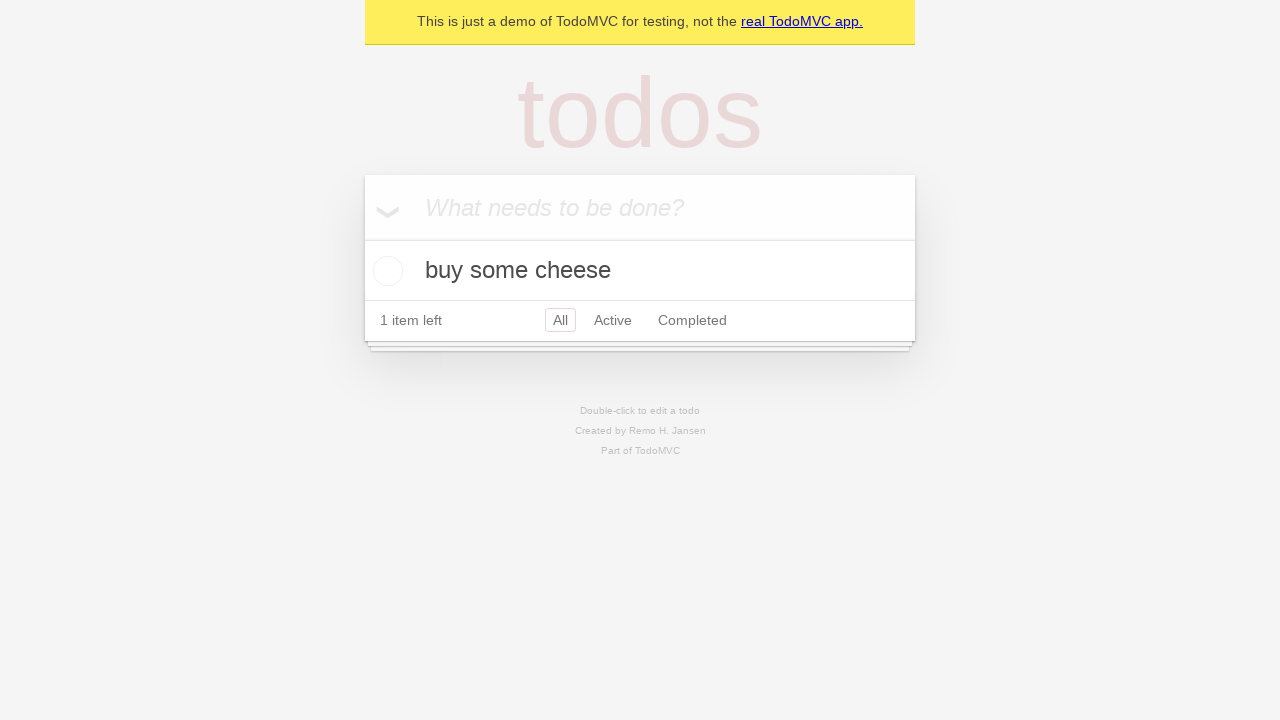

Todo counter element loaded
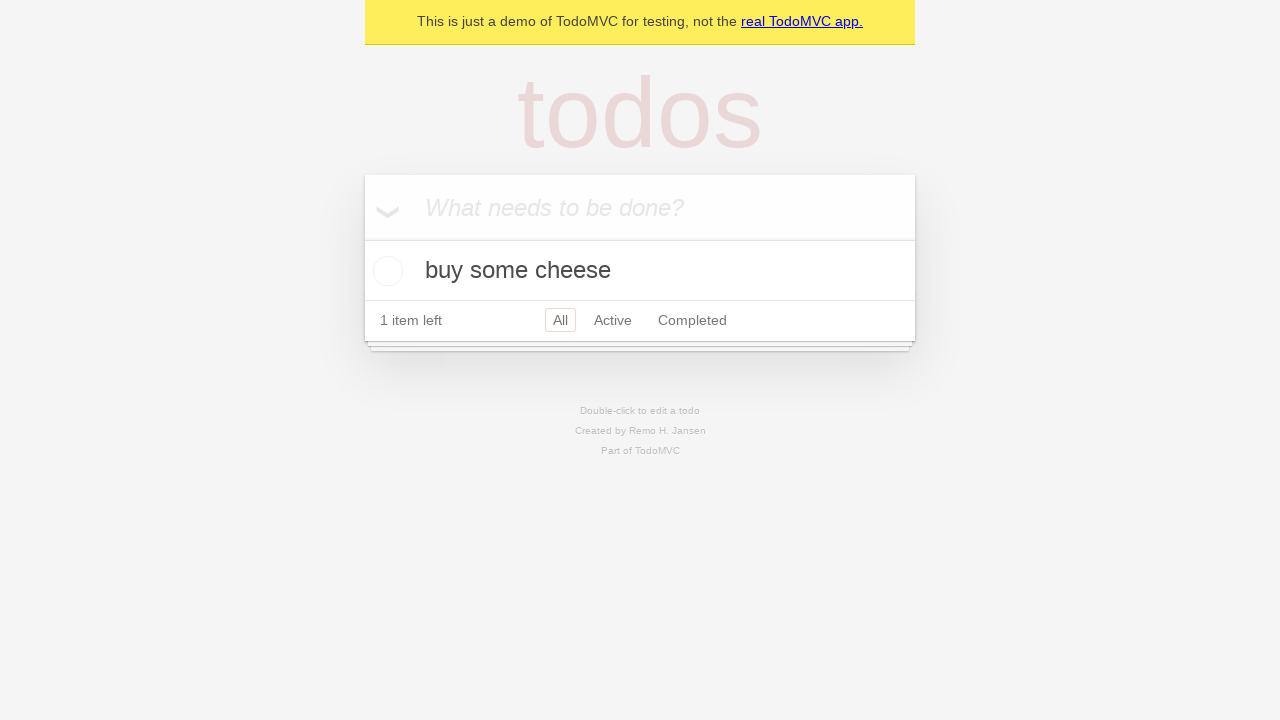

Filled second todo input with 'feed the cat' on .new-todo
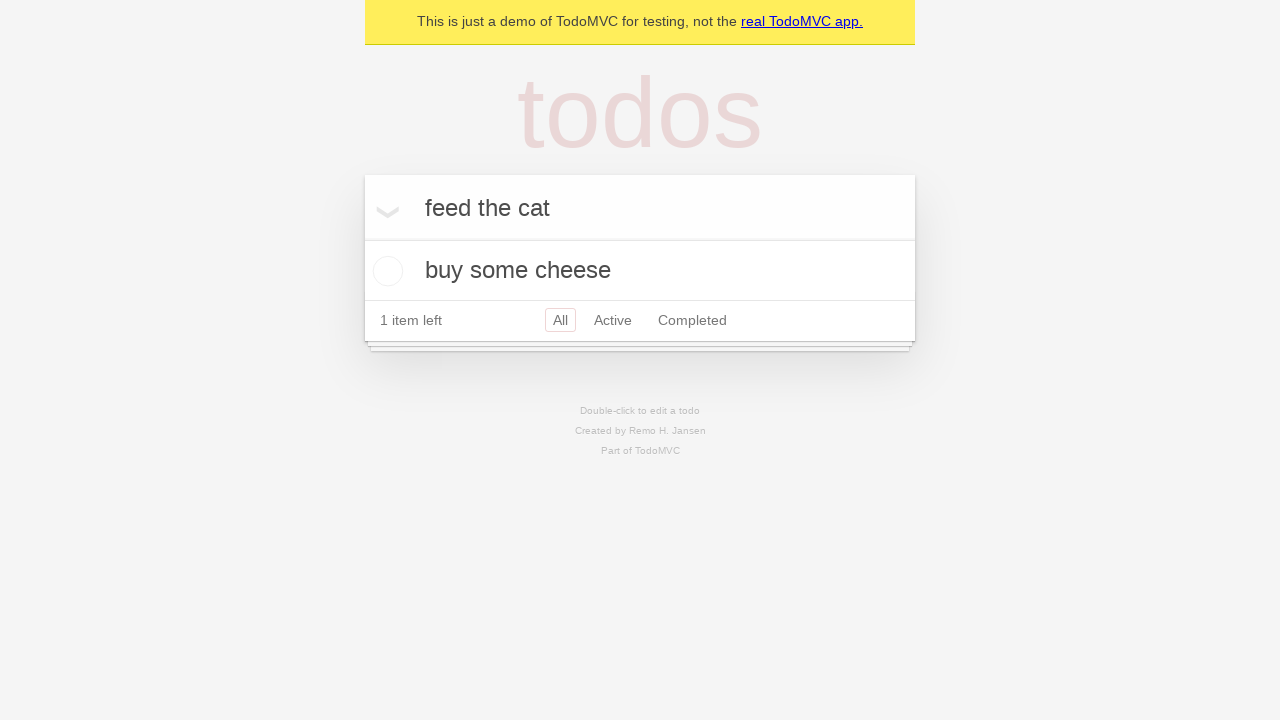

Pressed Enter to add second todo item on .new-todo
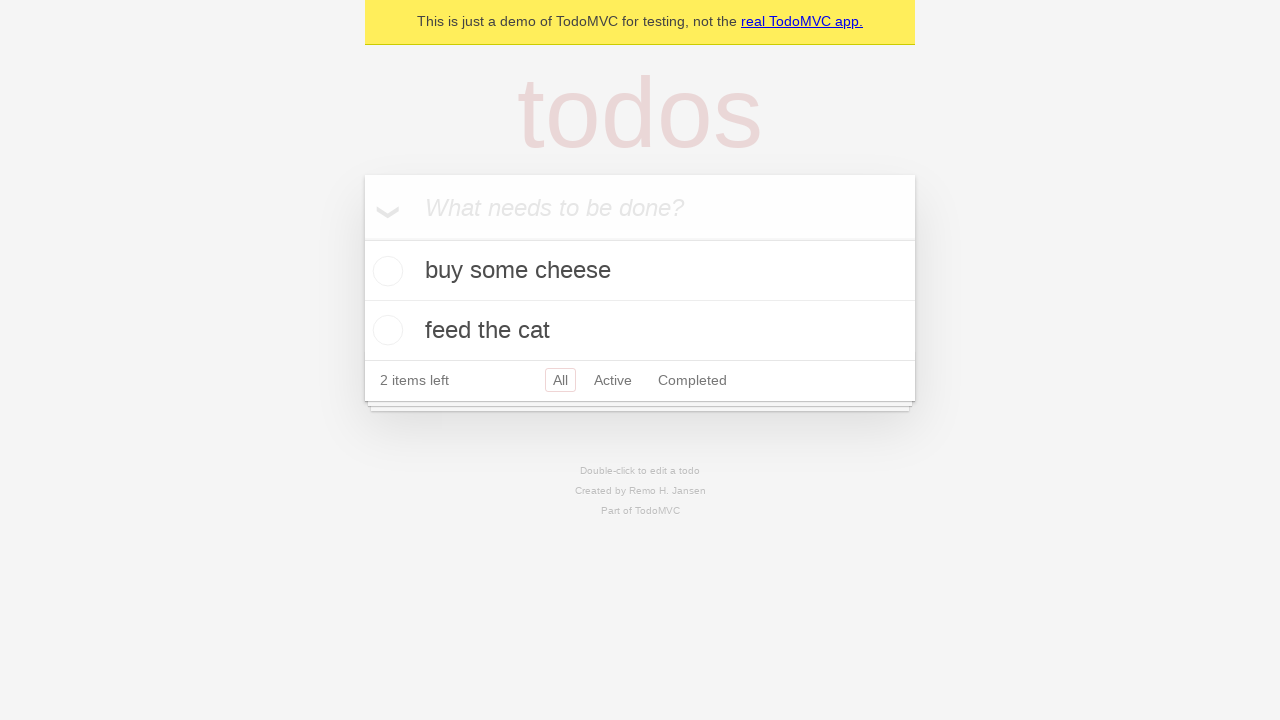

Second todo item appeared in list and counter updated
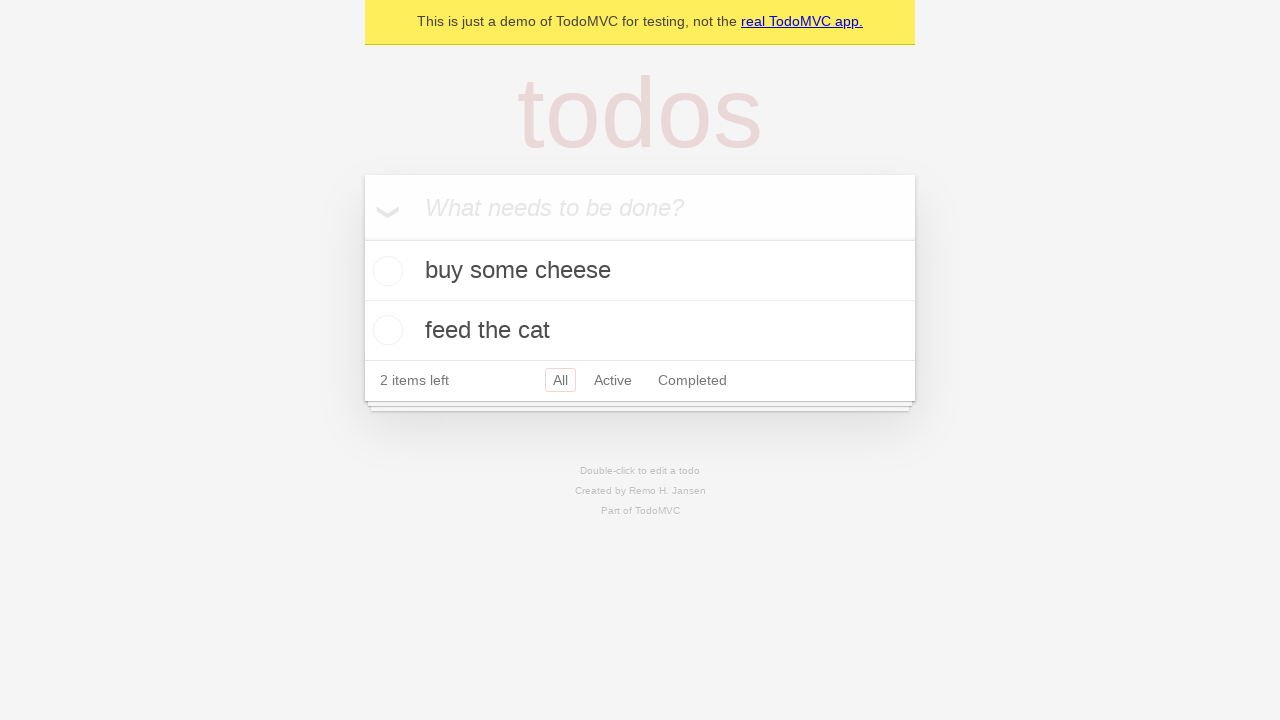

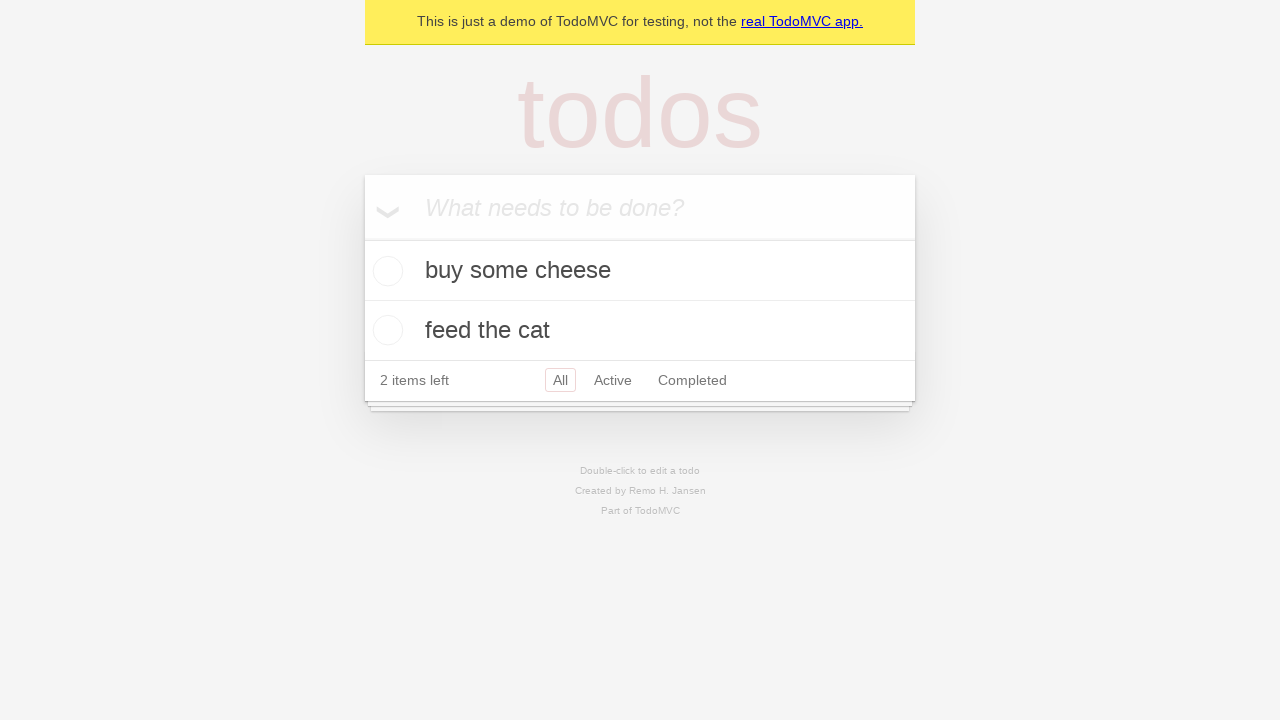